Navigates to Python 2.7.12 download page and clicks on the Windows x86-64 MSI installer download link to verify the download link is present and clickable.

Starting URL: https://www.python.org/downloads/release/python-2712/

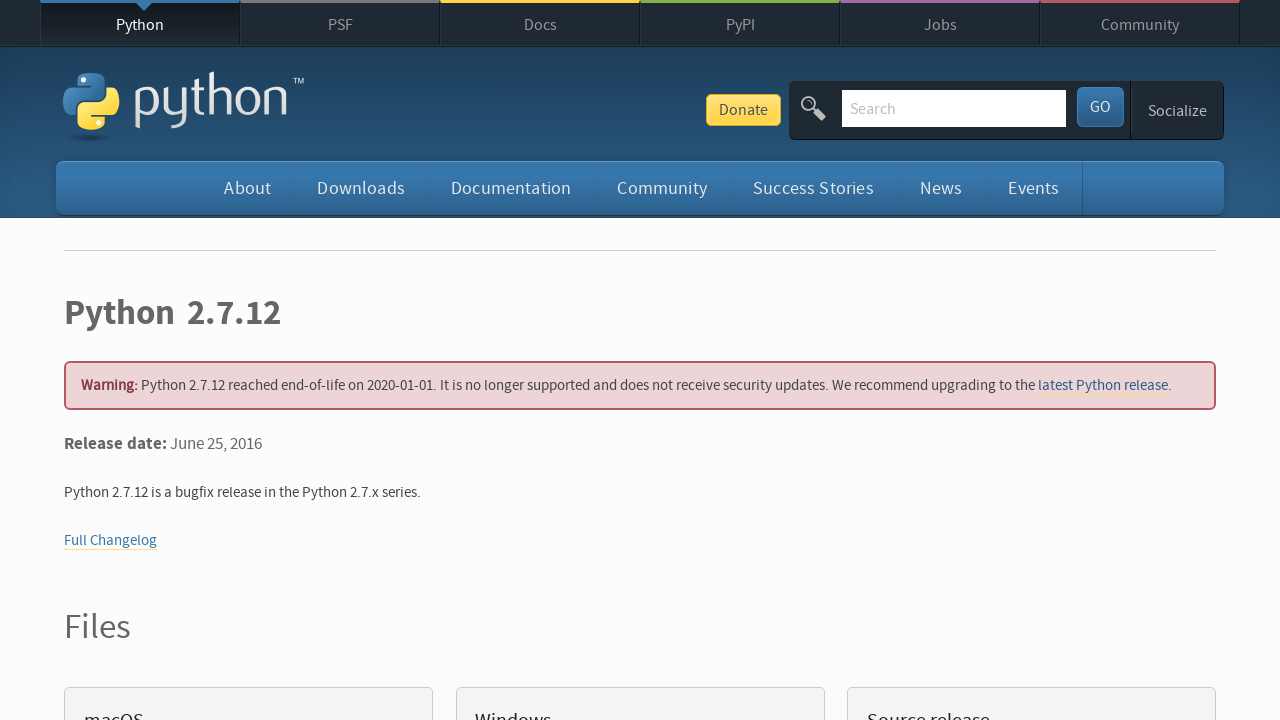

Waited for Windows x86-64 MSI installer download link to be visible
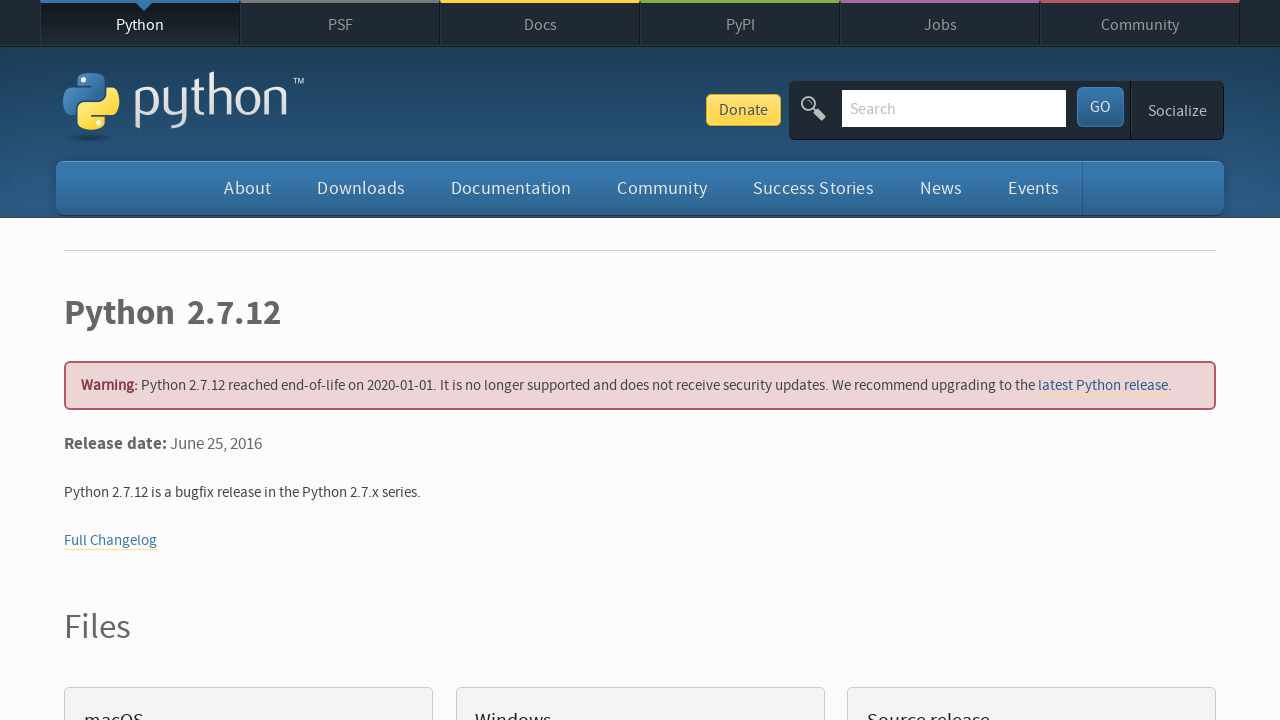

Clicked Windows x86-64 MSI installer download link at (162, 360) on a:has-text('Windows x86-64 MSI installer')
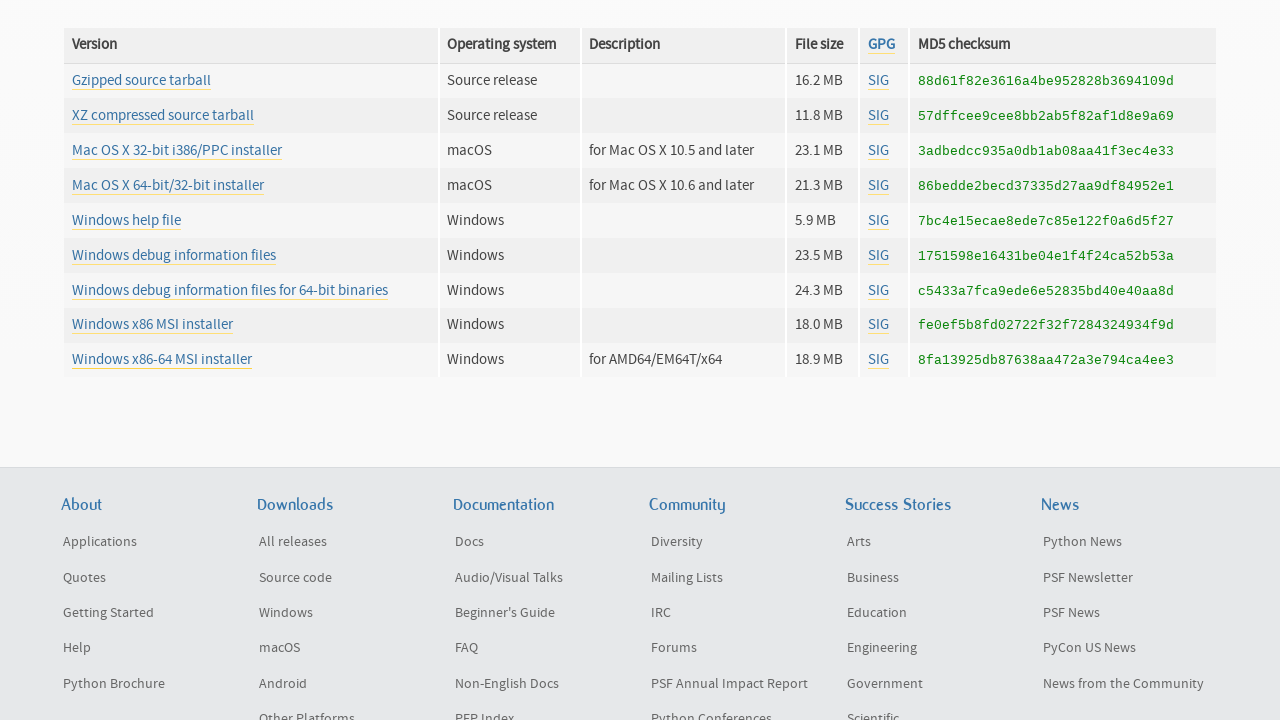

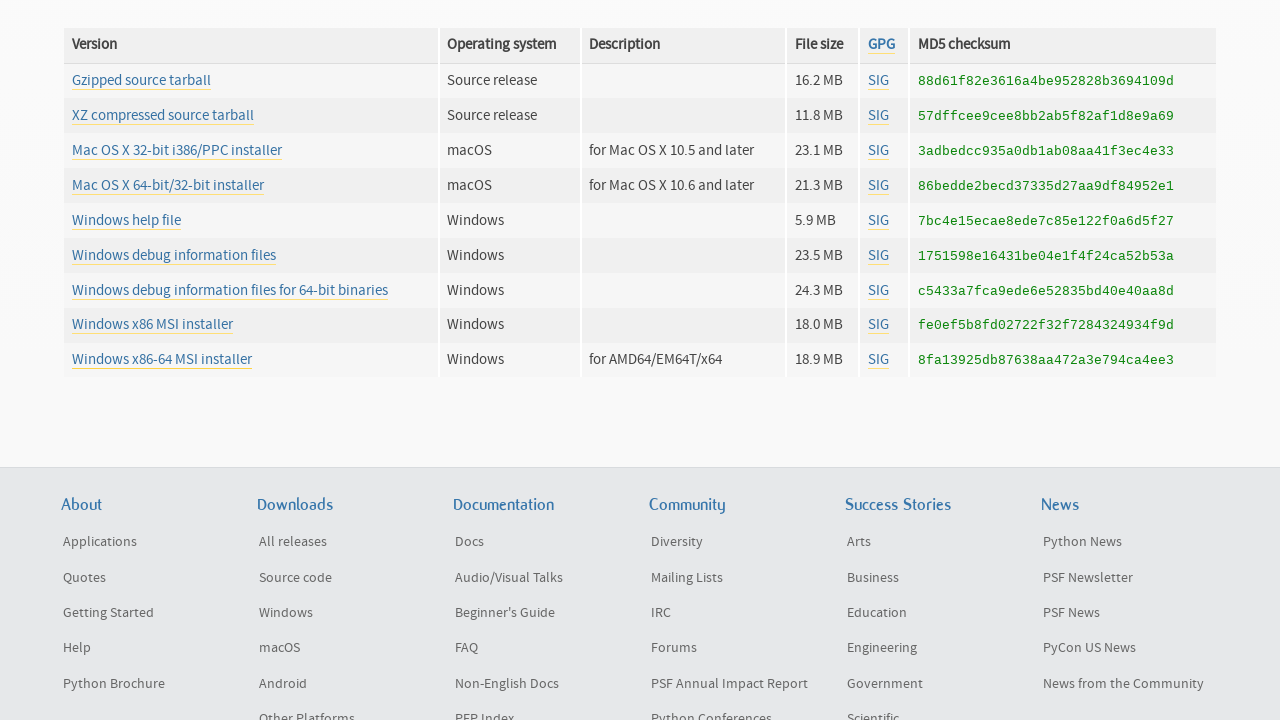